Tests jQuery scrollTo by scrolling to fragment ID 5, entering the ID in an input field and clicking a button to trigger the scroll animation.

Starting URL: http://demos.flesler.com/jquery/scrollTo/old/

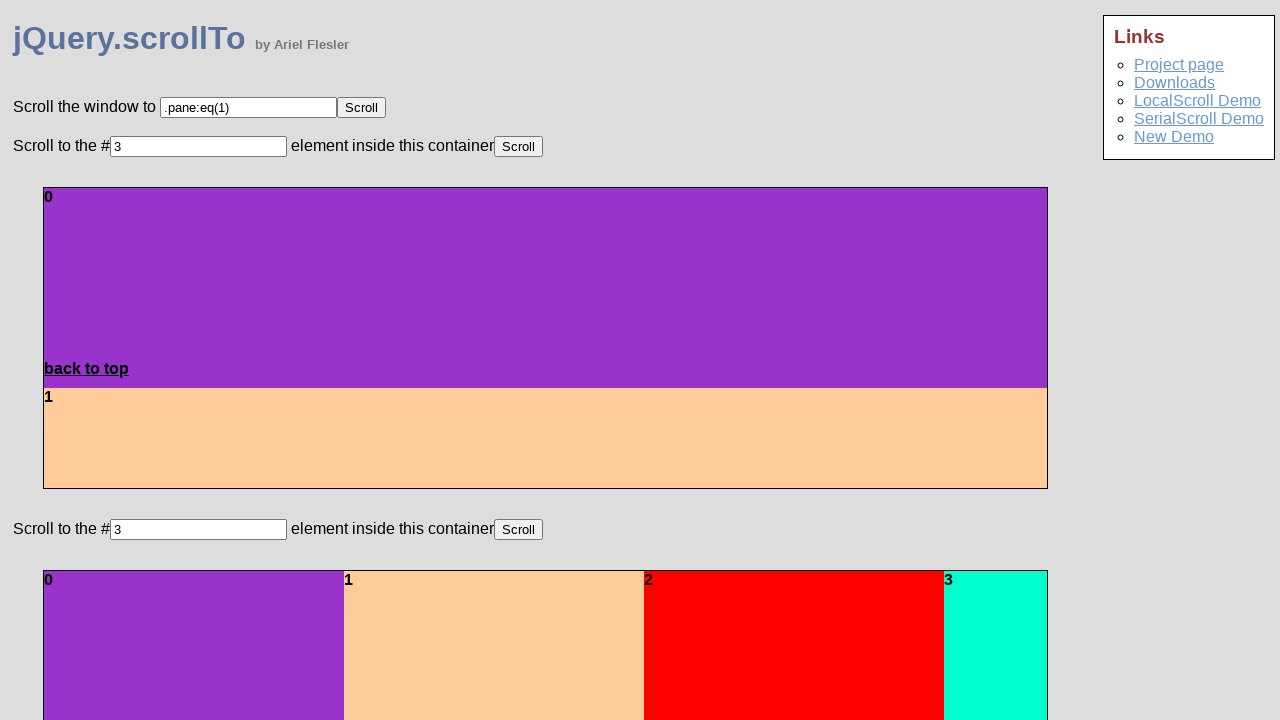

Waited for fragment element #5 to be present in DOM
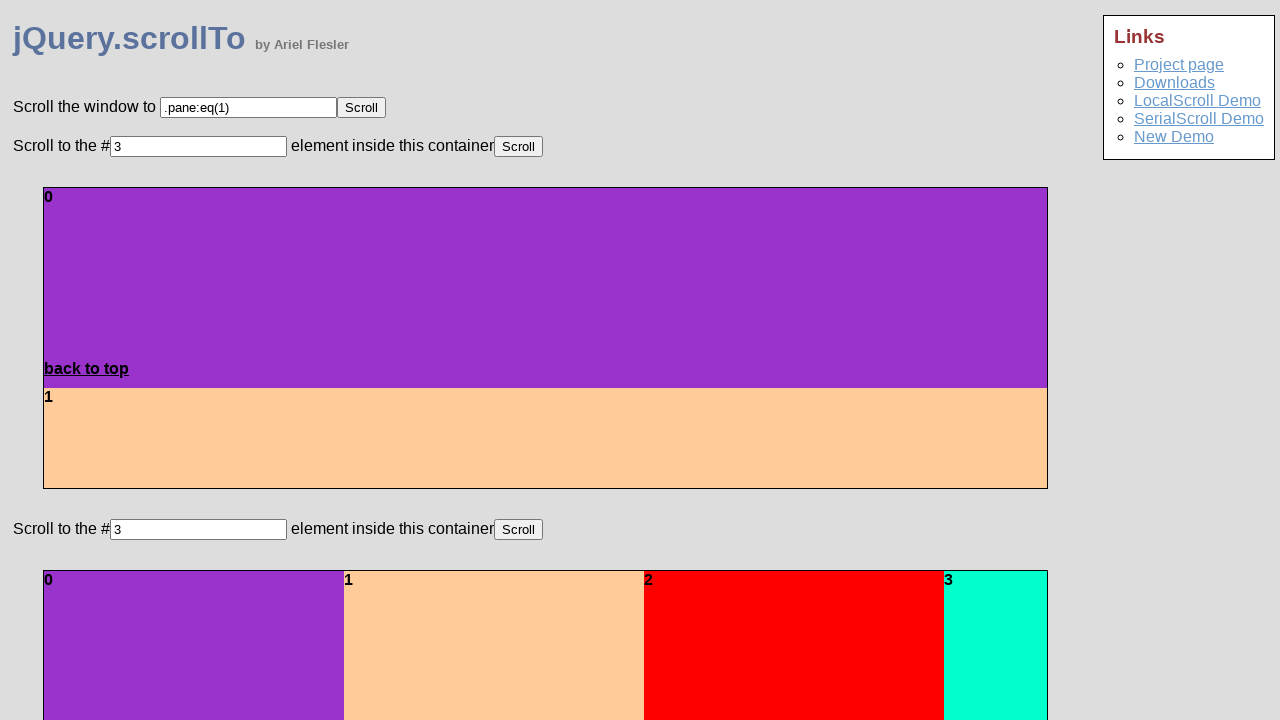

Cleared the input field on body > label:nth-child(6) > input[type='text']
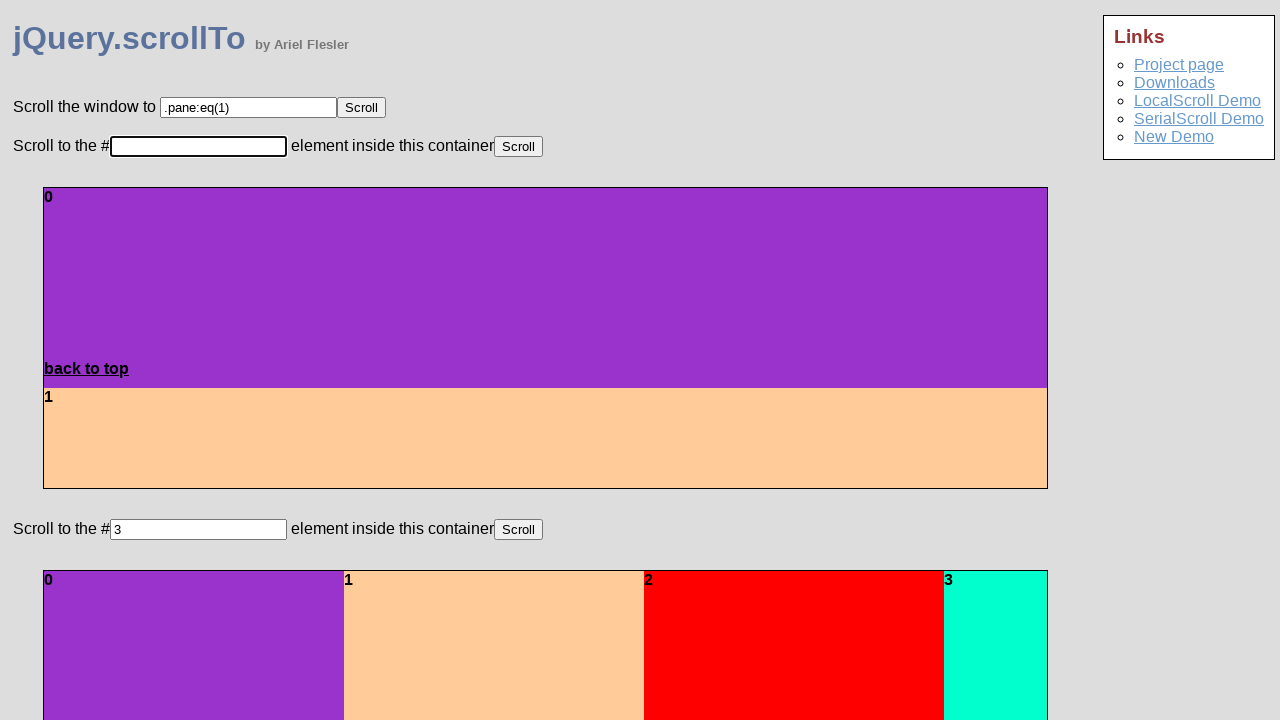

Entered fragment ID '5' into input field on body > label:nth-child(6) > input[type='text']
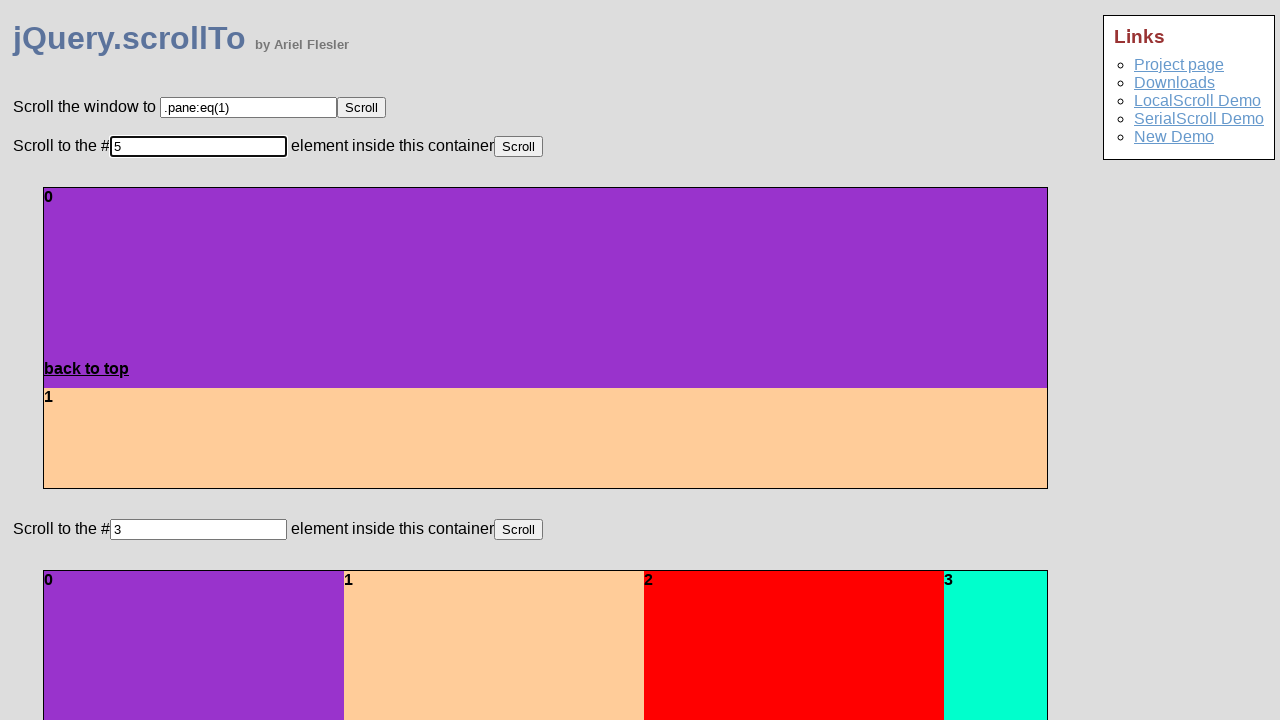

Clicked the scroll button to trigger jQuery scrollTo animation at (518, 146) on body > label:nth-child(6) > button
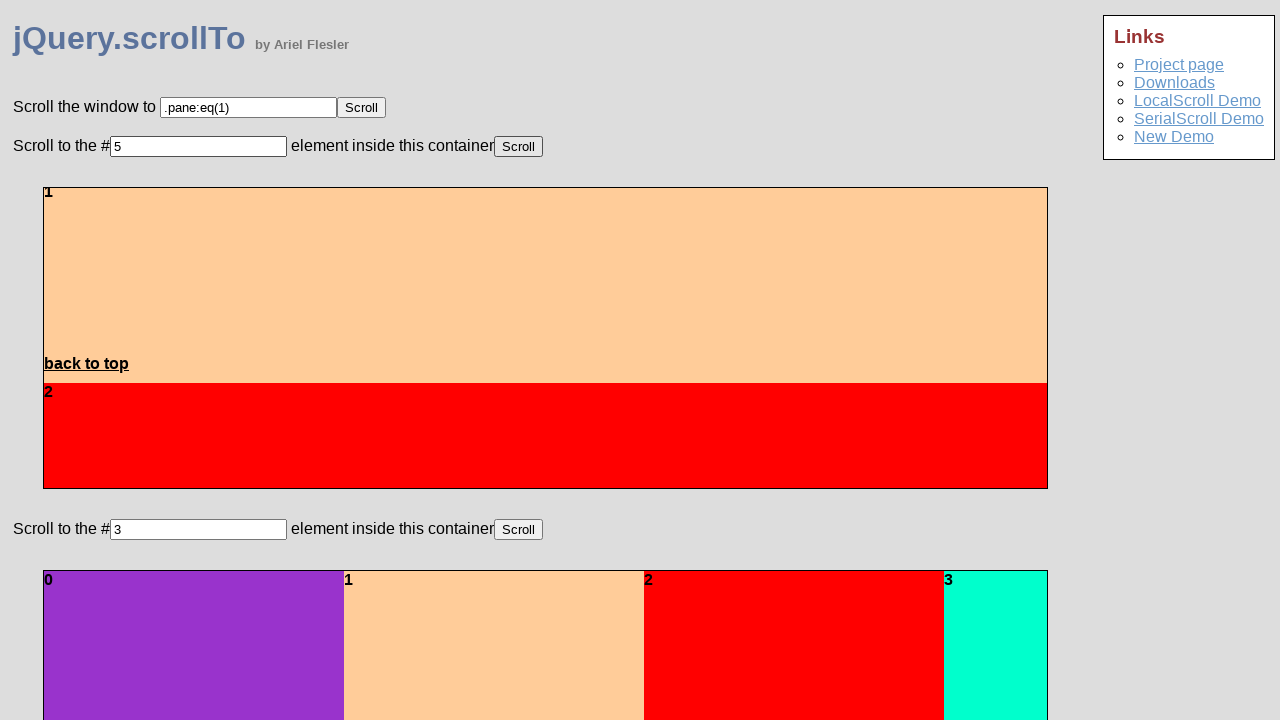

Waited for jQuery animation to complete
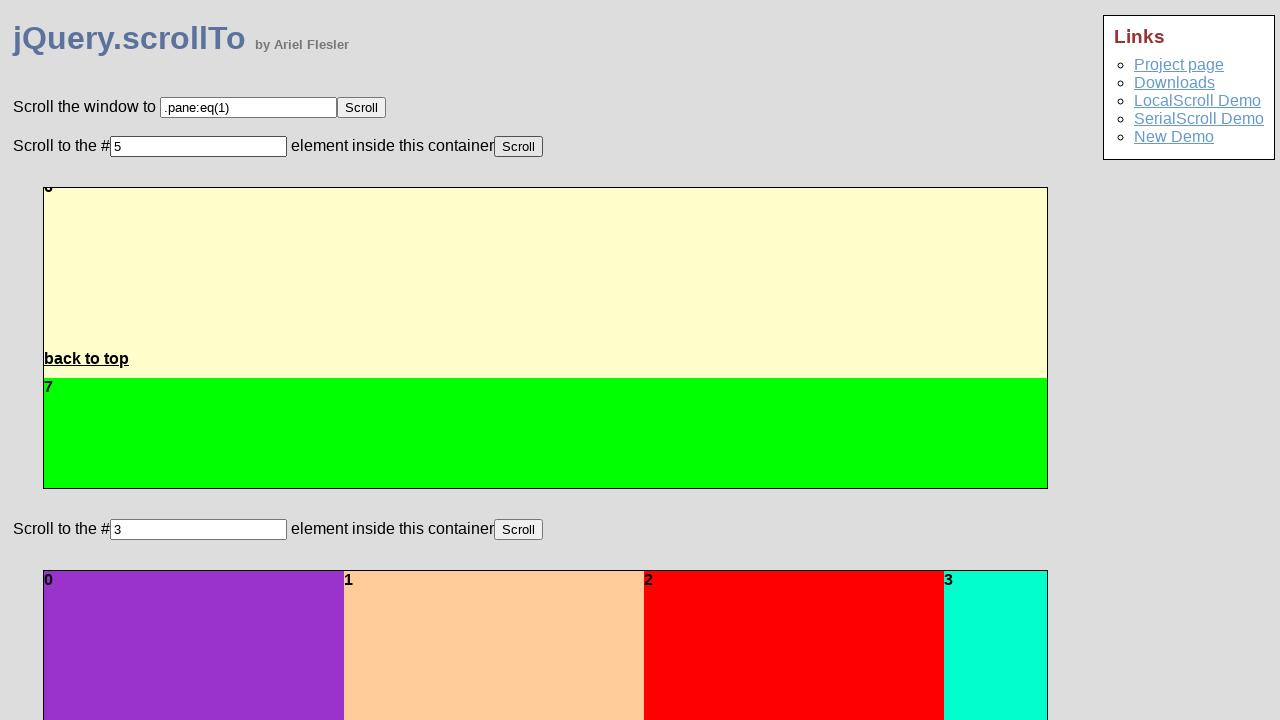

Paused for 1 second to allow visual scroll effect to settle
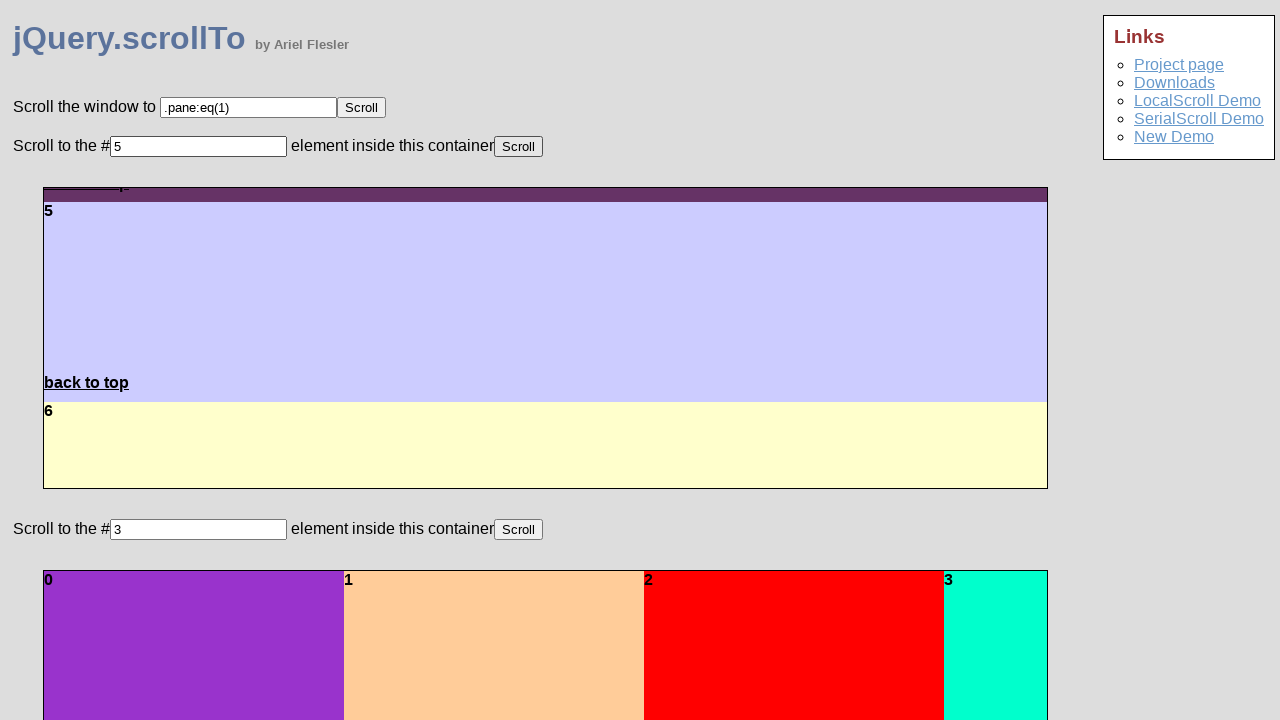

Verified fragment element #5 is visible after scroll animation
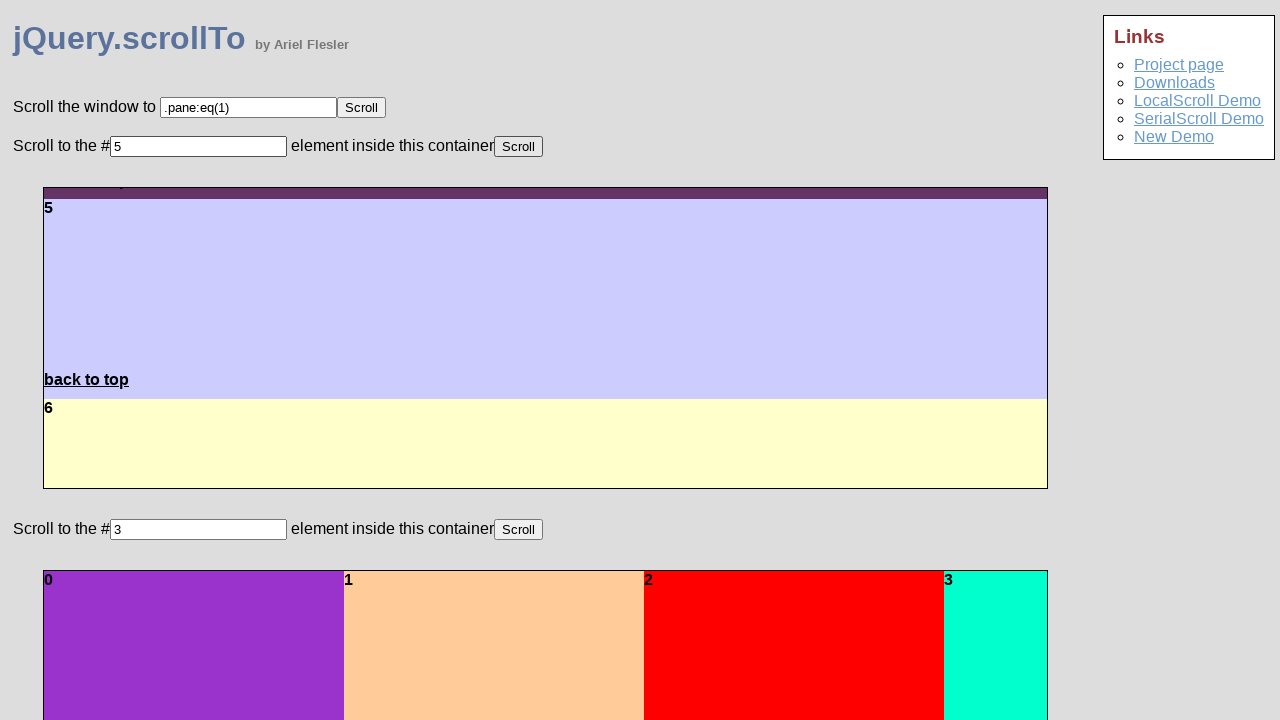

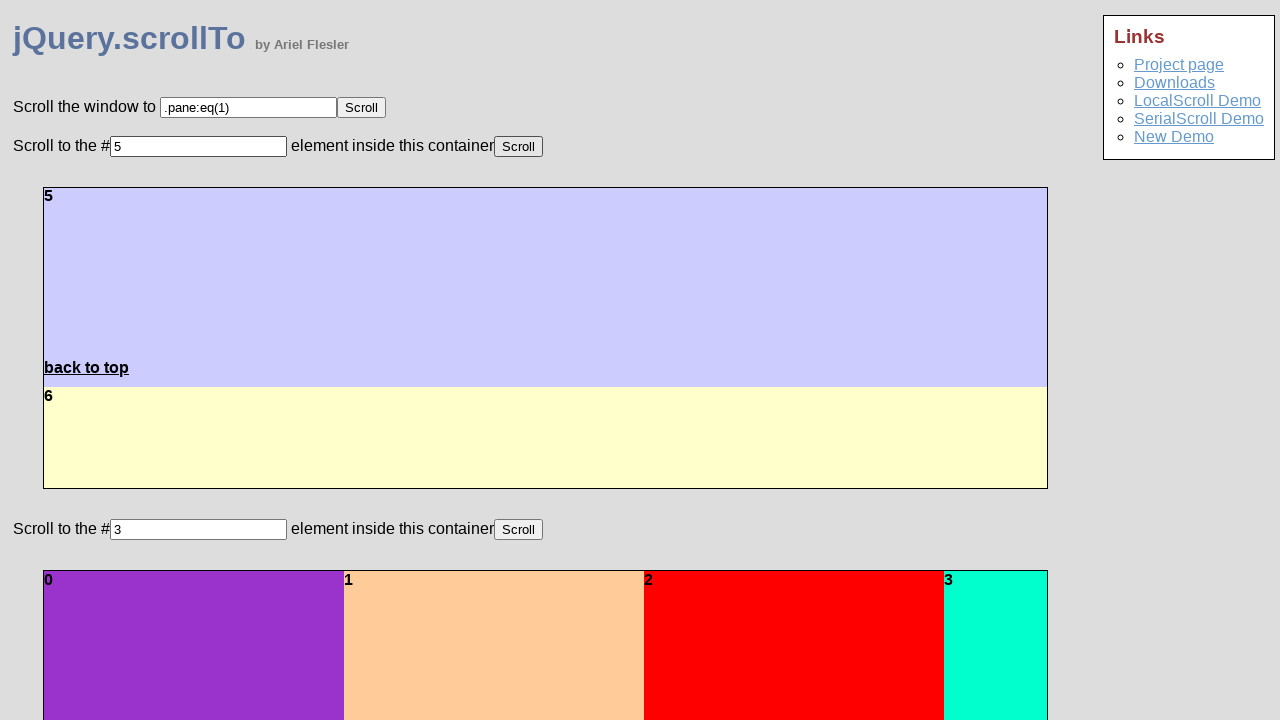